Fills out a practice form with personal information including name, gender, experience, date, profession and tools selection

Starting URL: https://awesomeqa.com/practice.html

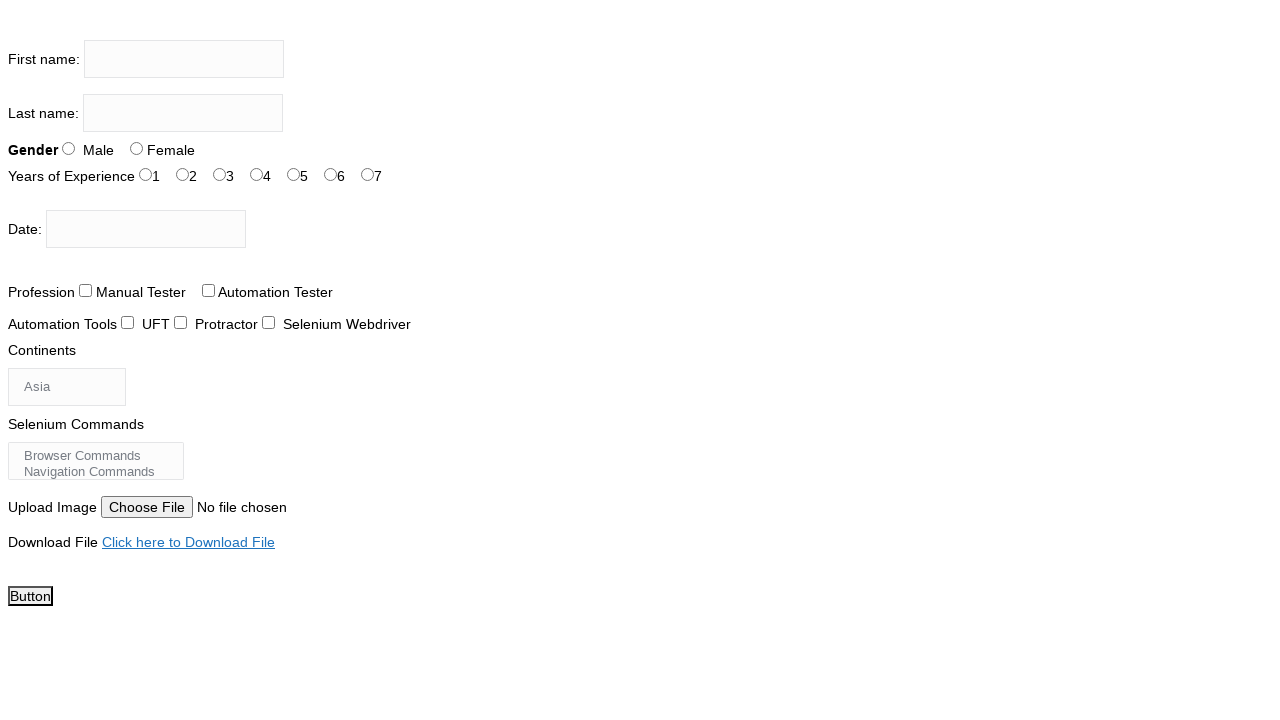

Filled first name field with 'Preeti' on input[name='firstname']
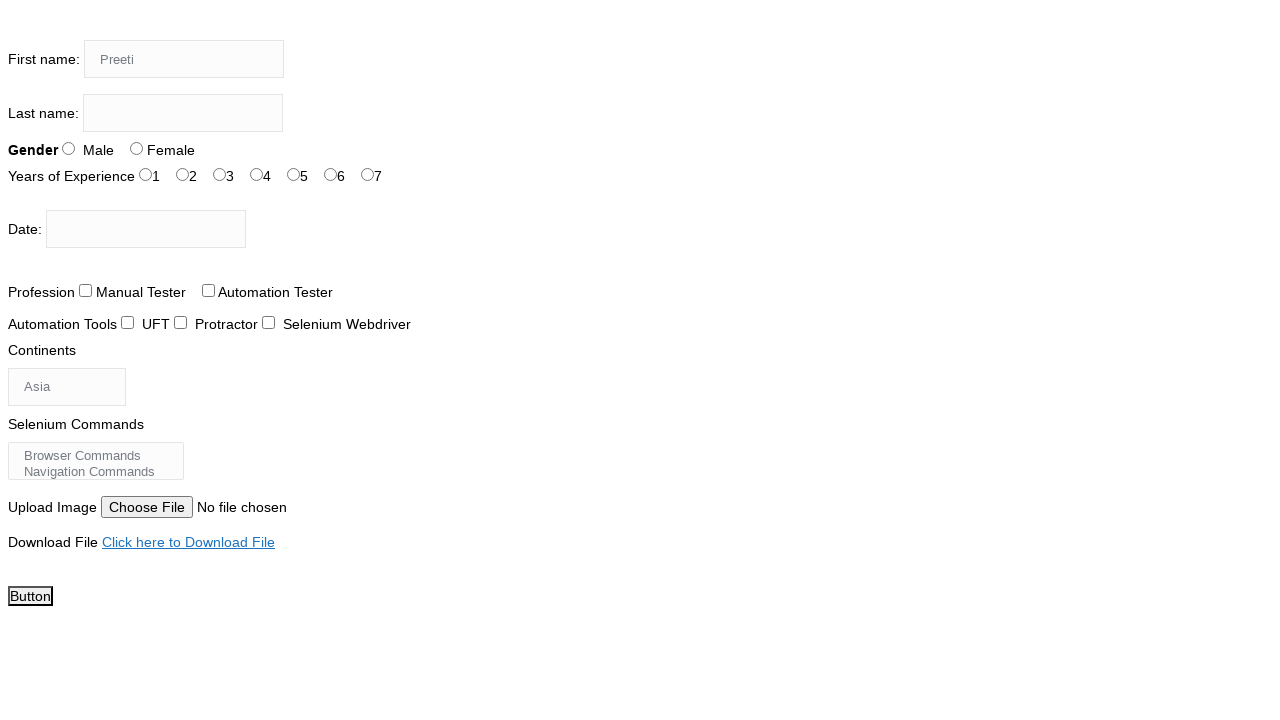

Filled last name field with 'Silla' on input[name='lastname']
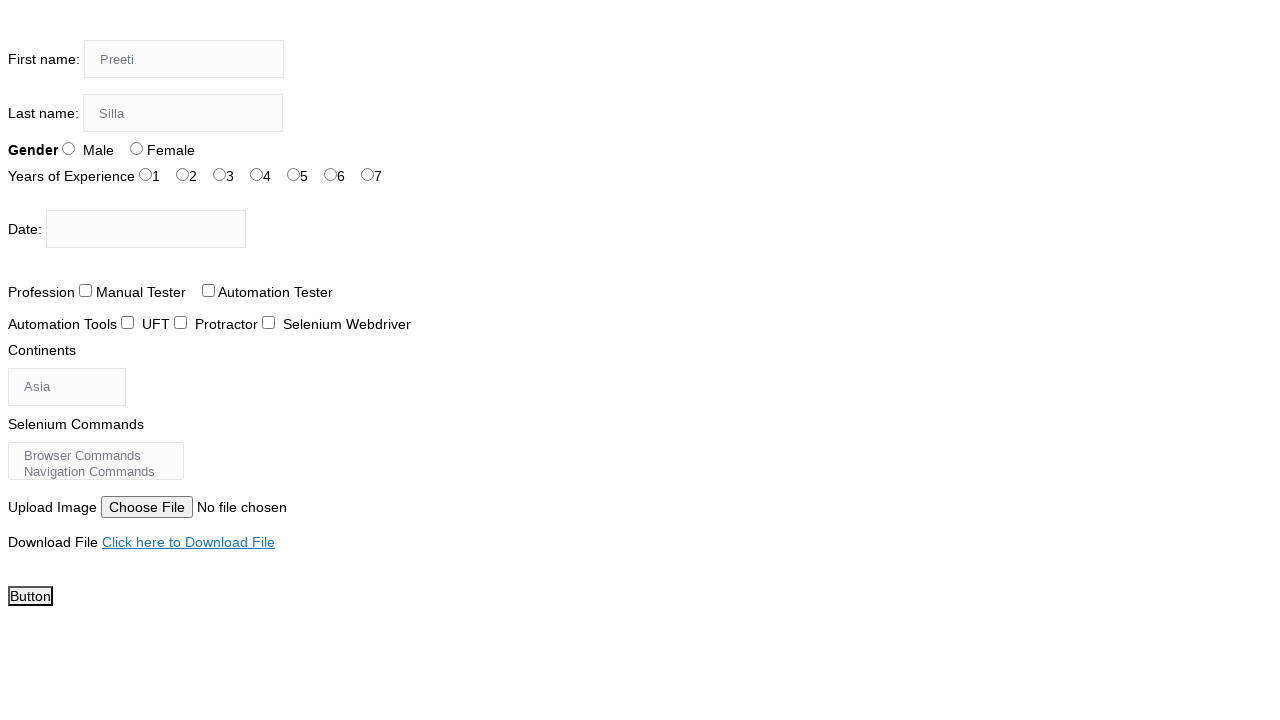

Selected Female gender option at (136, 148) on input[value='Female']
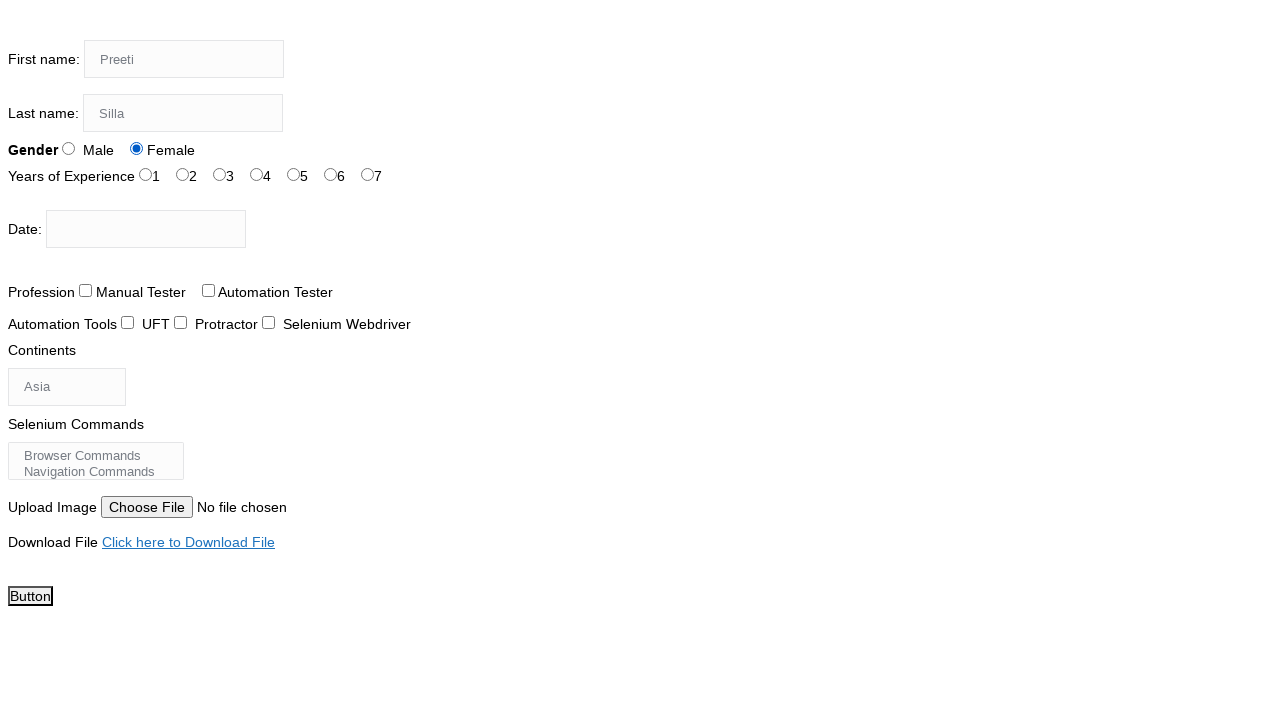

Selected 7 years of experience at (368, 174) on input[value='7']
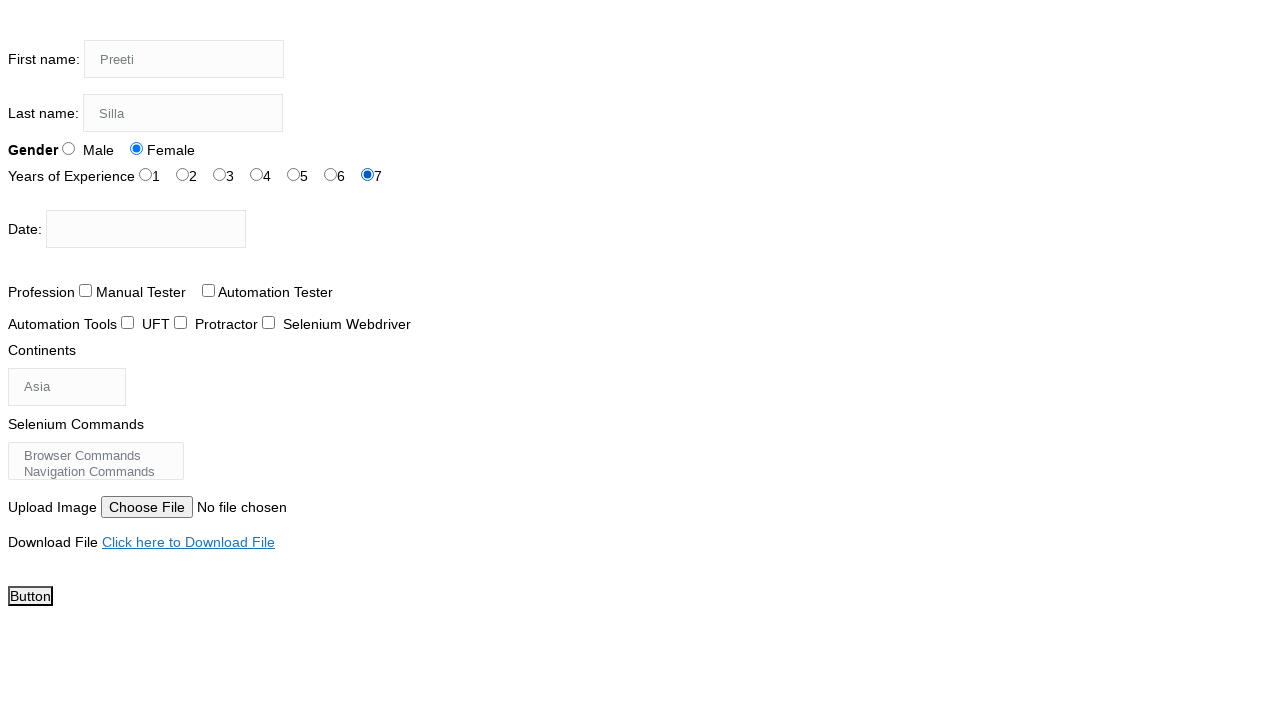

Filled date picker with '12/02/2025' on #datepicker
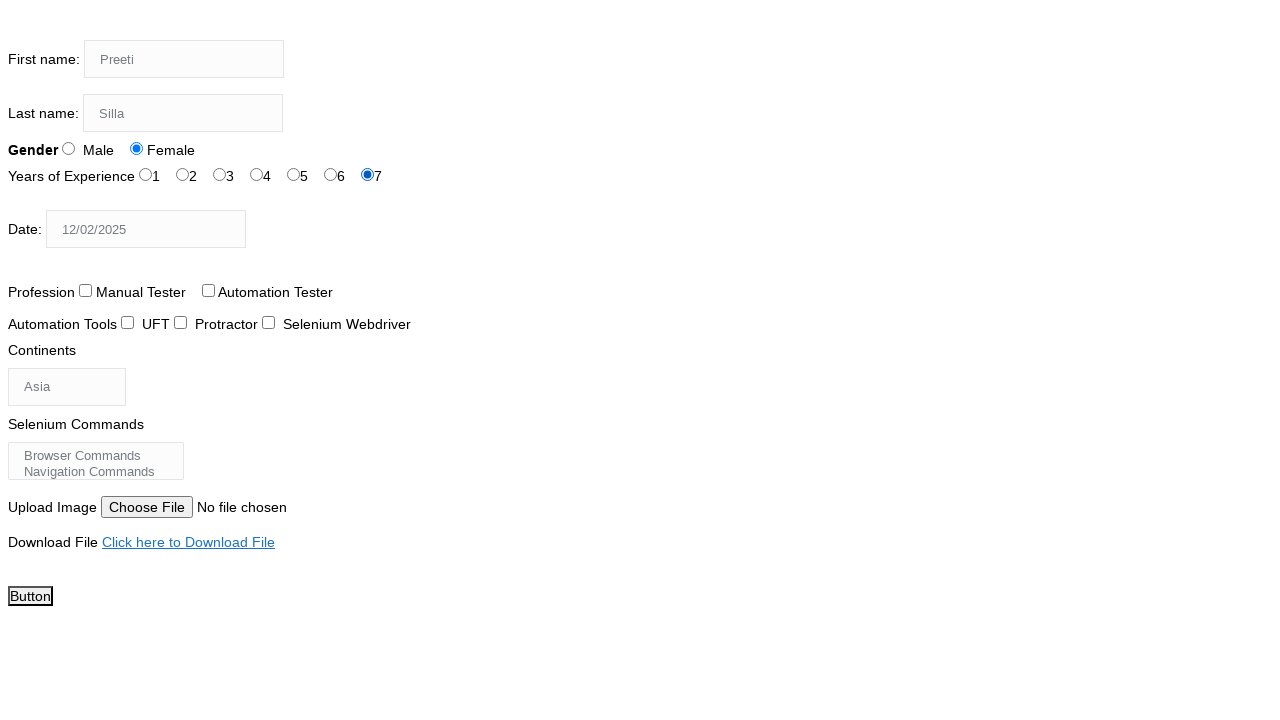

Selected 'Automation Tester' profession checkbox at (208, 290) on input[value='Automation Tester']
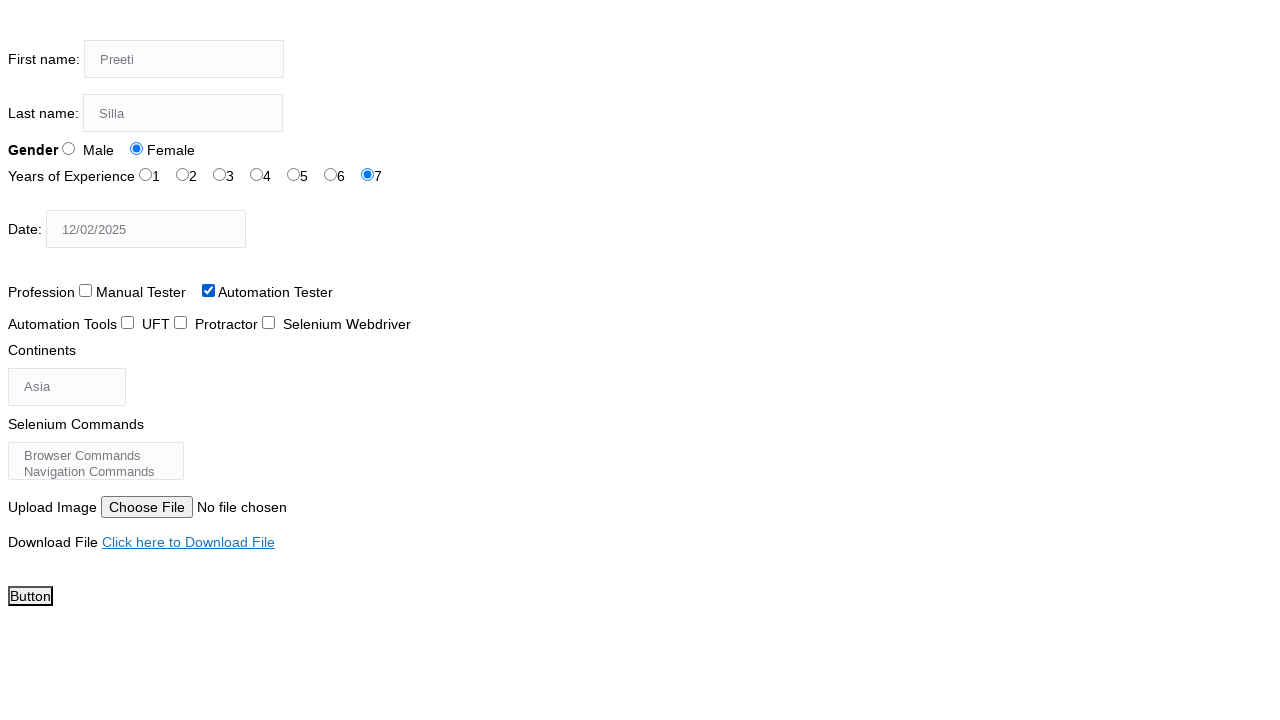

Selected 'Selenium Webdriver' automation tool checkbox at (268, 322) on input[value='Selenium Webdriver']
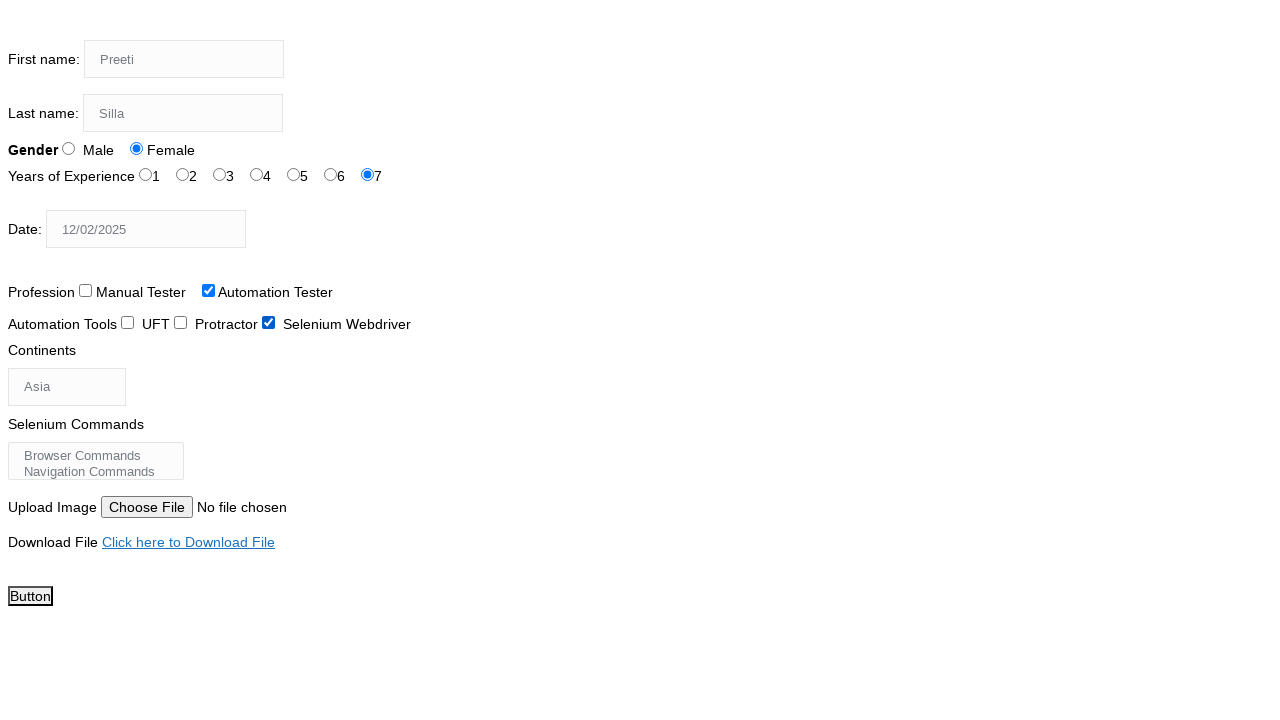

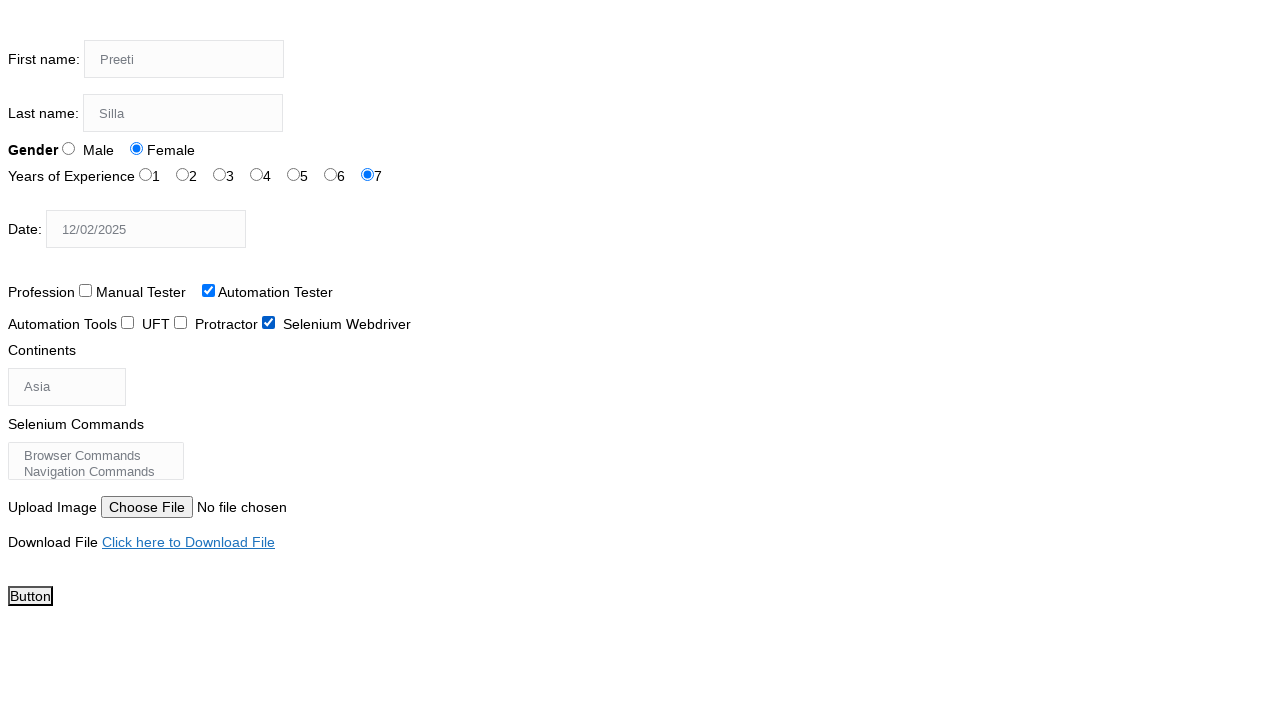